Navigates to Ruby language official website

Starting URL: https://www.ruby-lang.org/en/

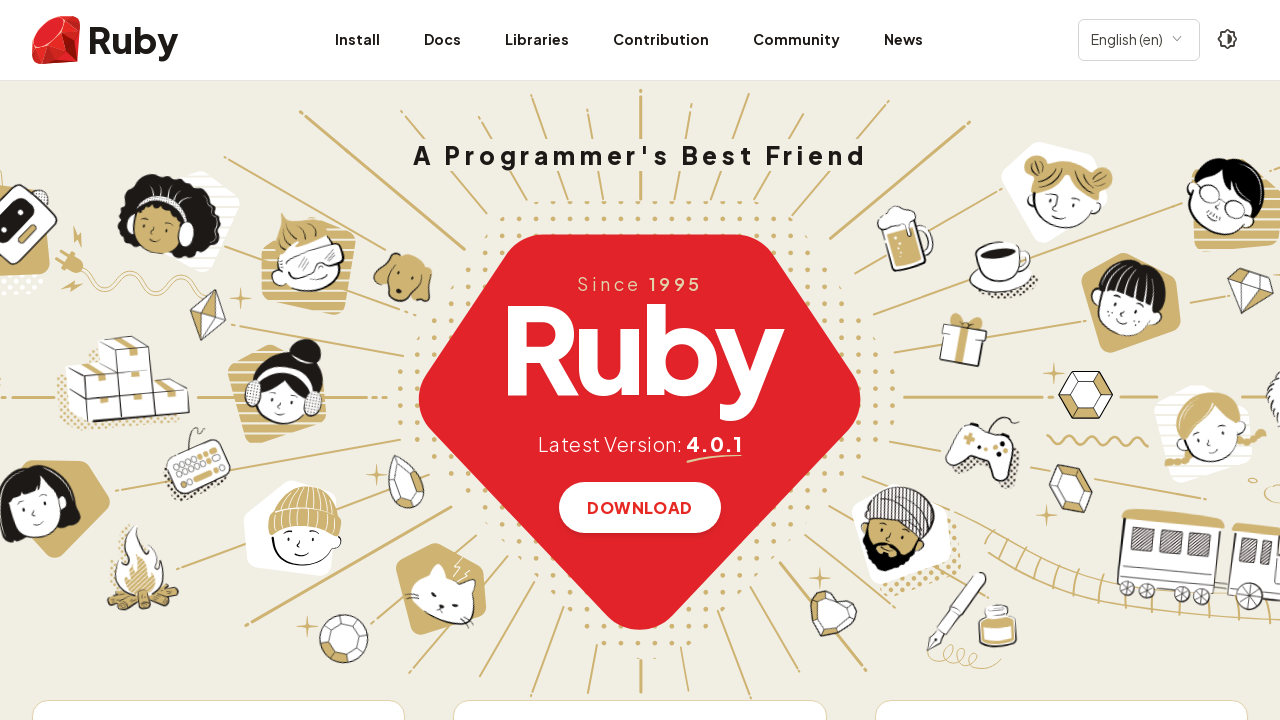

Waited for Ruby language official website to load (domcontentloaded state)
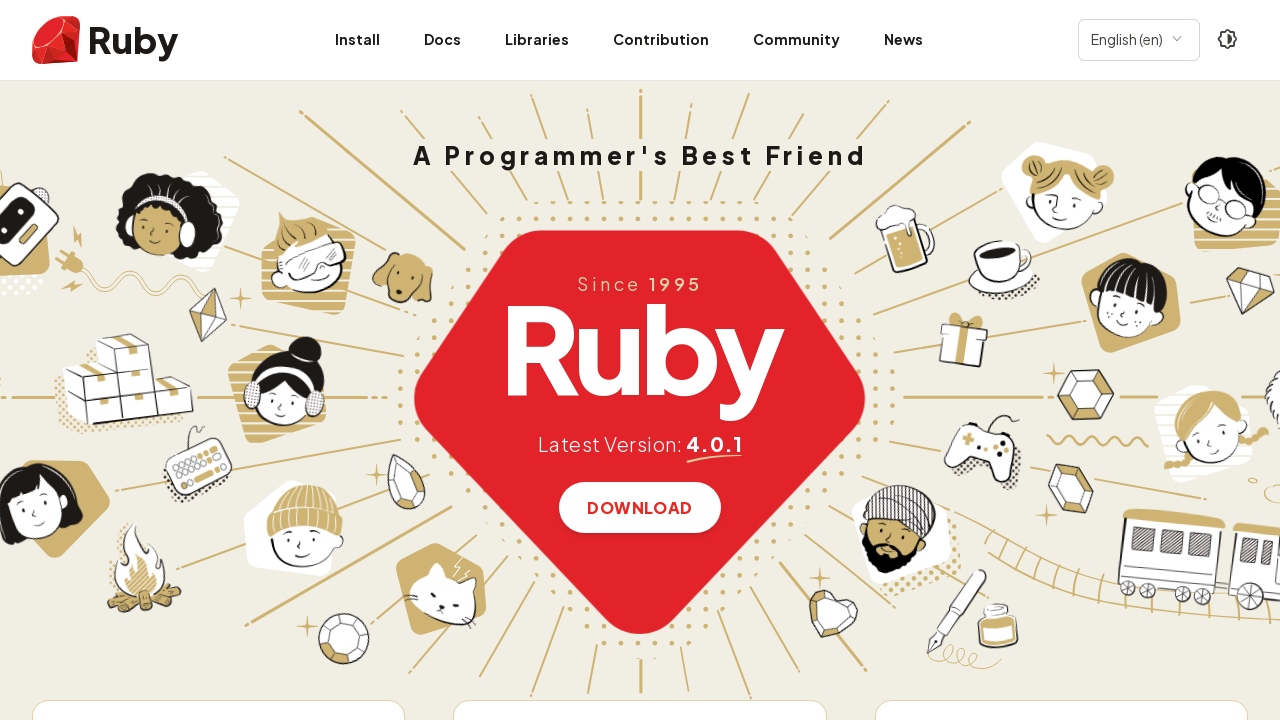

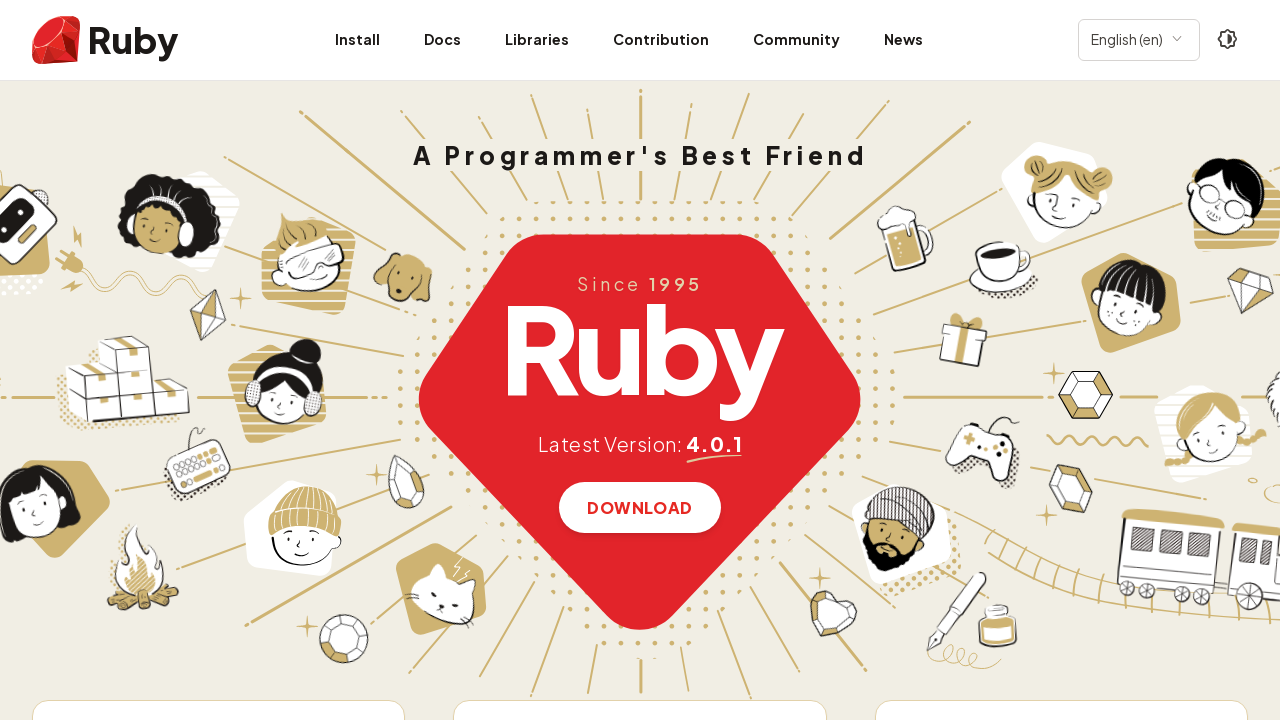